Tests entering a number in the second input field and verifies the value is correctly set

Starting URL: https://testsheepnz.github.io/BasicCalculator.html

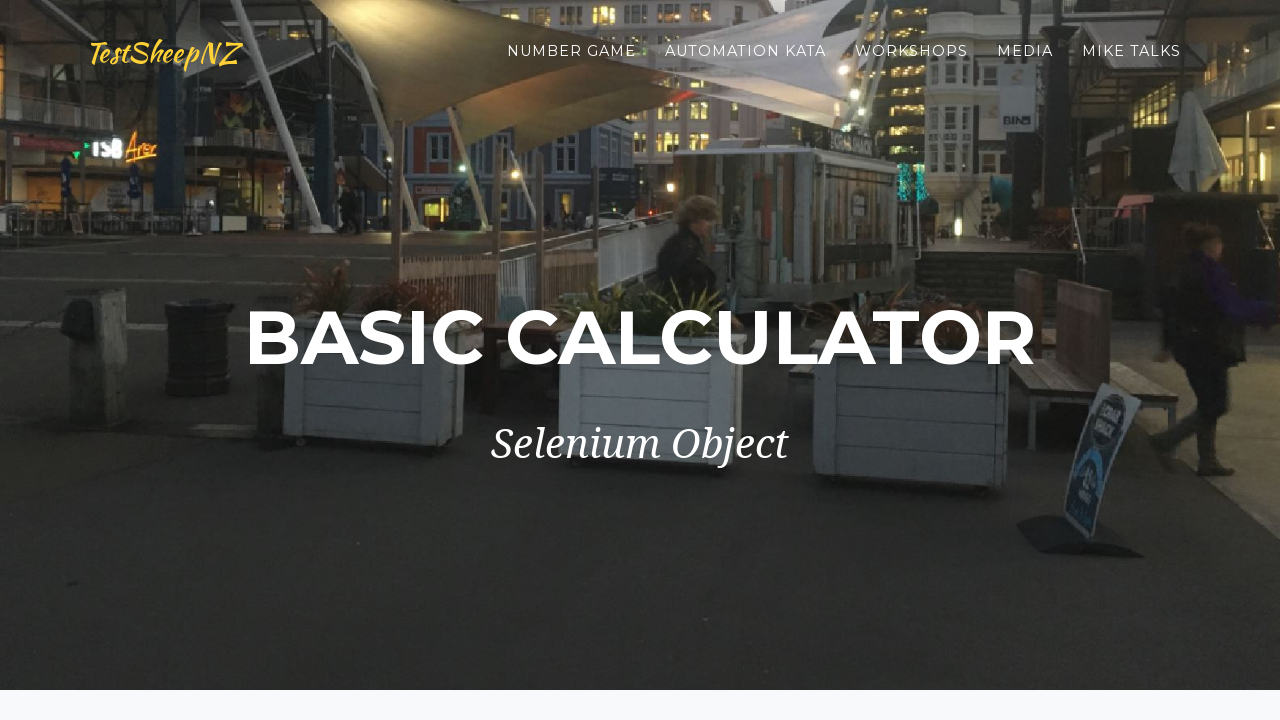

Navigated to BasicCalculator test page
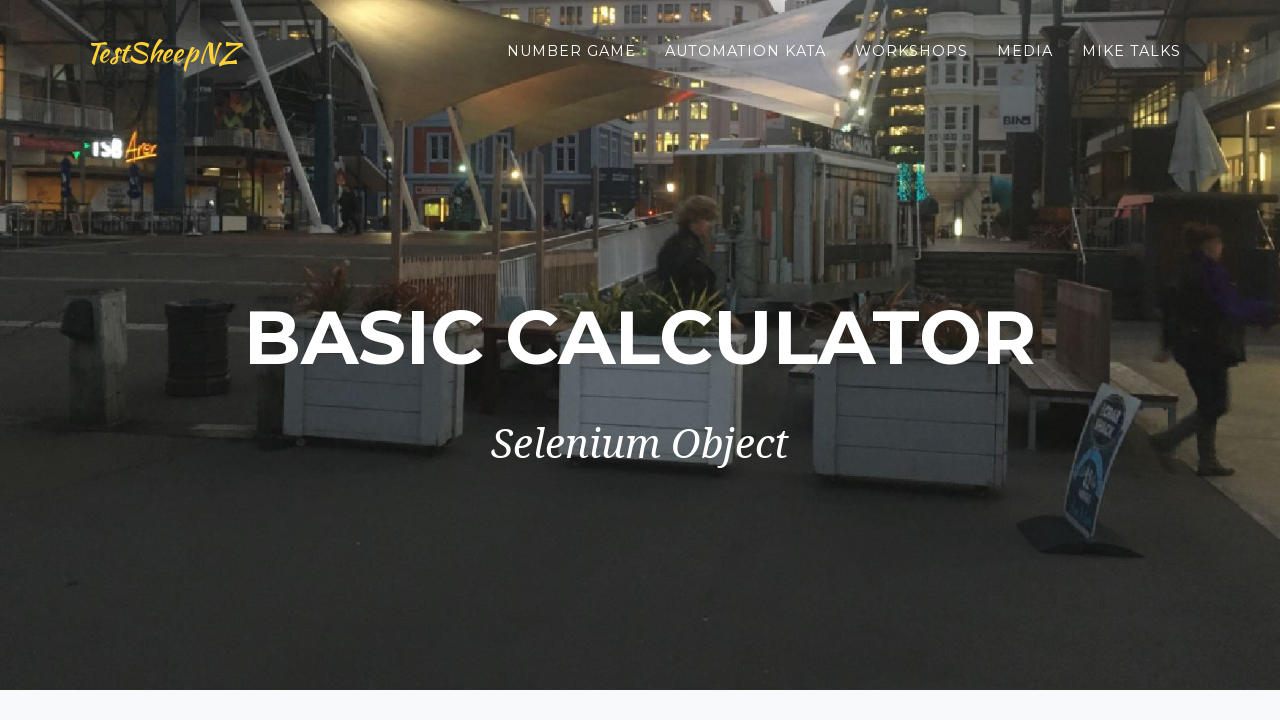

Filled second number field with '2' on #number2Field
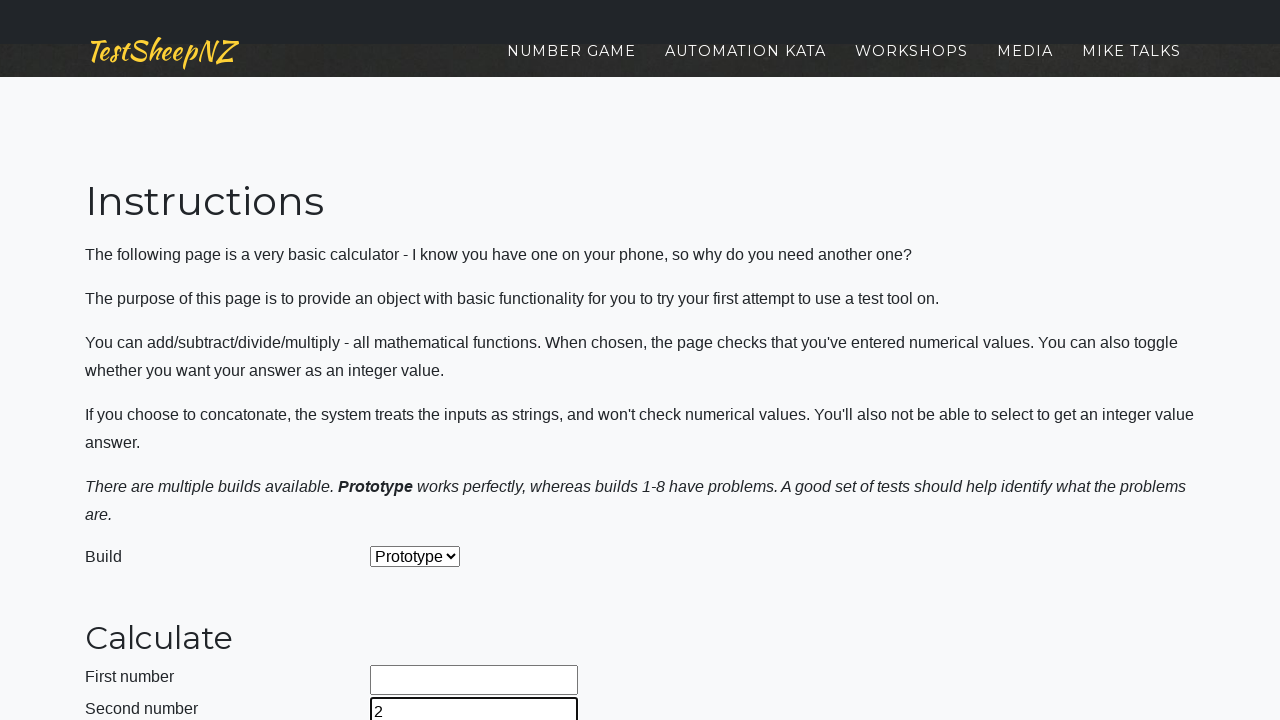

Retrieved input value from second number field
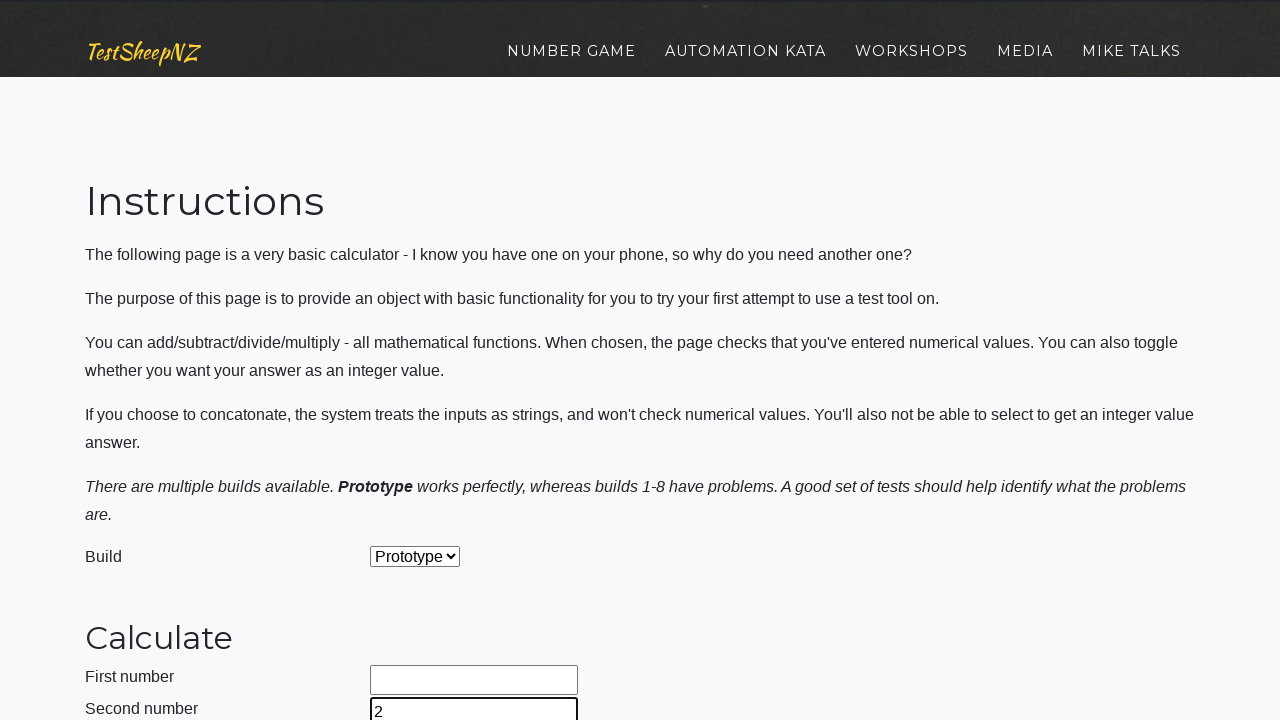

Asserted that second number field value equals '2'
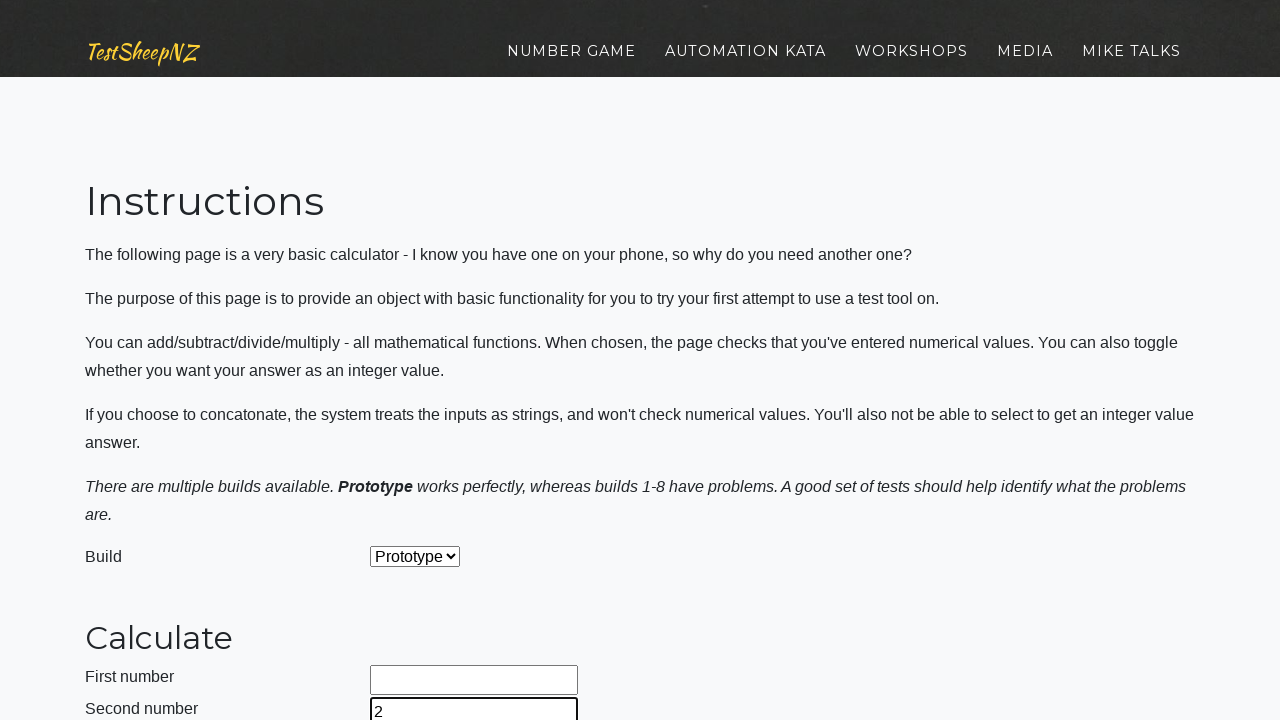

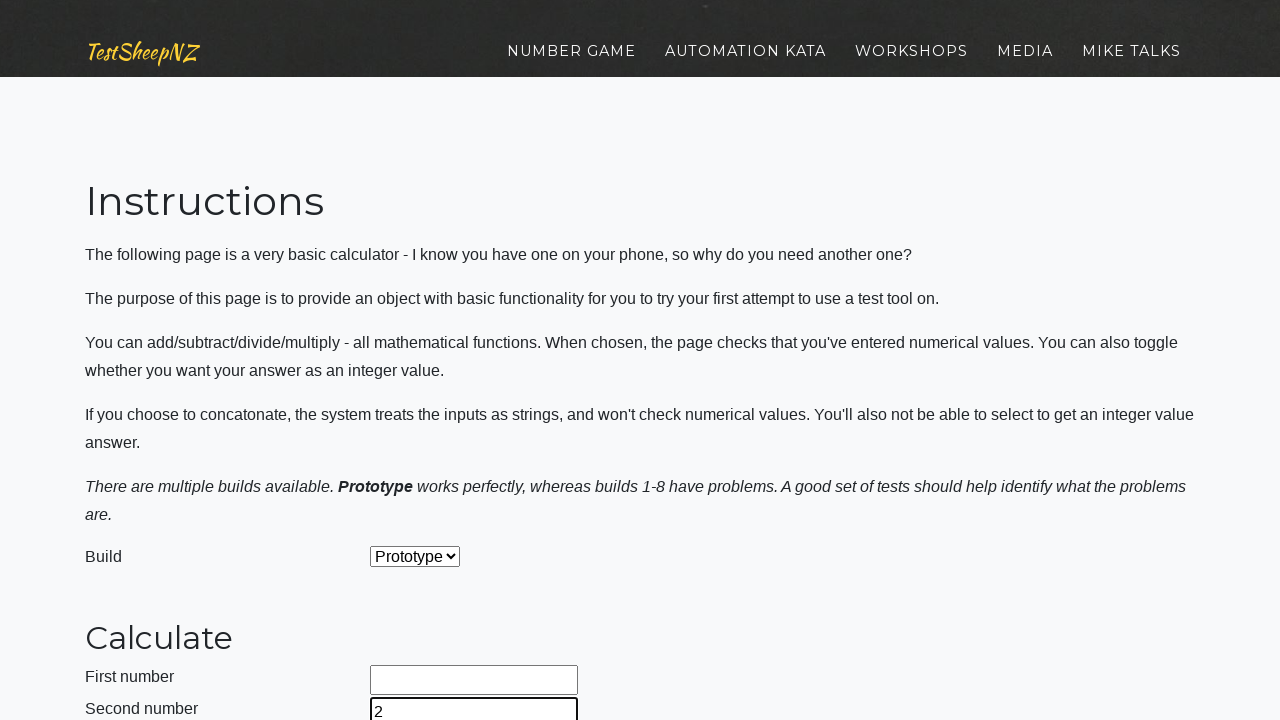